Tests product search functionality on an OpenCart e-commerce site by searching for "iphone" and verifying the search results display with price information

Starting URL: https://naveenautomationlabs.com/opencart/

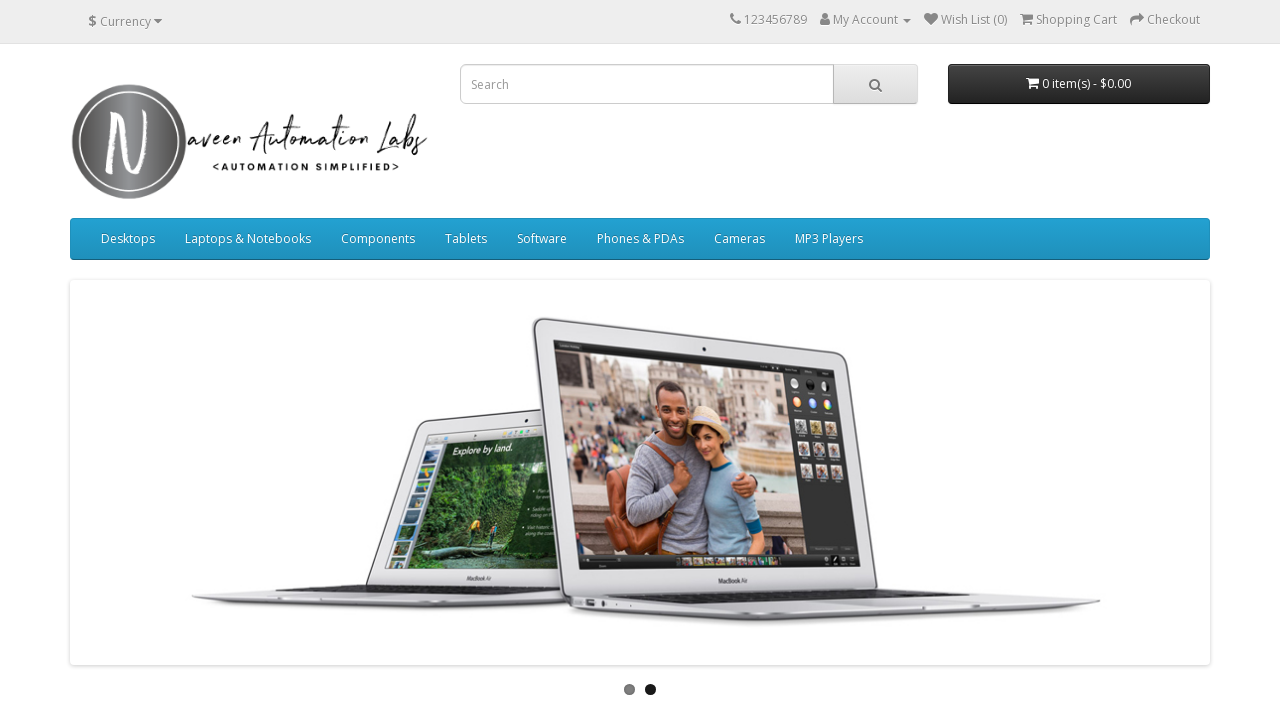

Filled search field with 'iphone' on input[placeholder='Search']
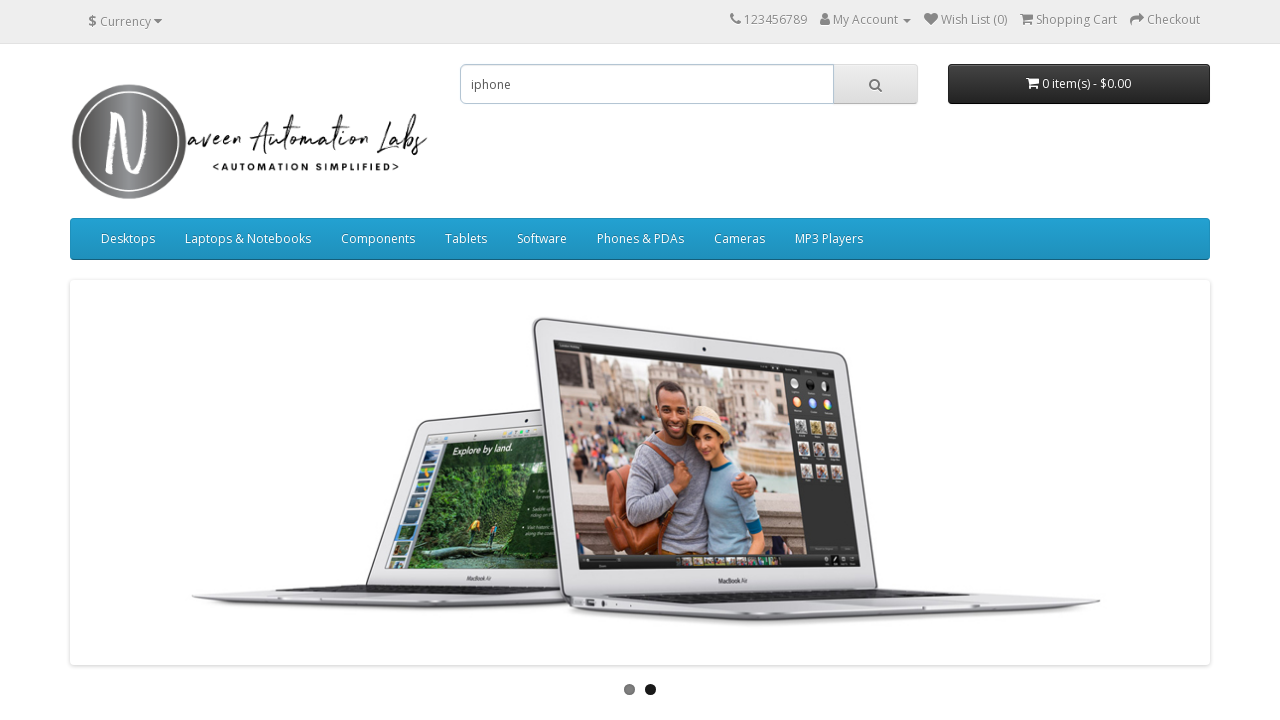

Clicked search button to search for iphone at (875, 84) on button.btn.btn-default.btn-lg
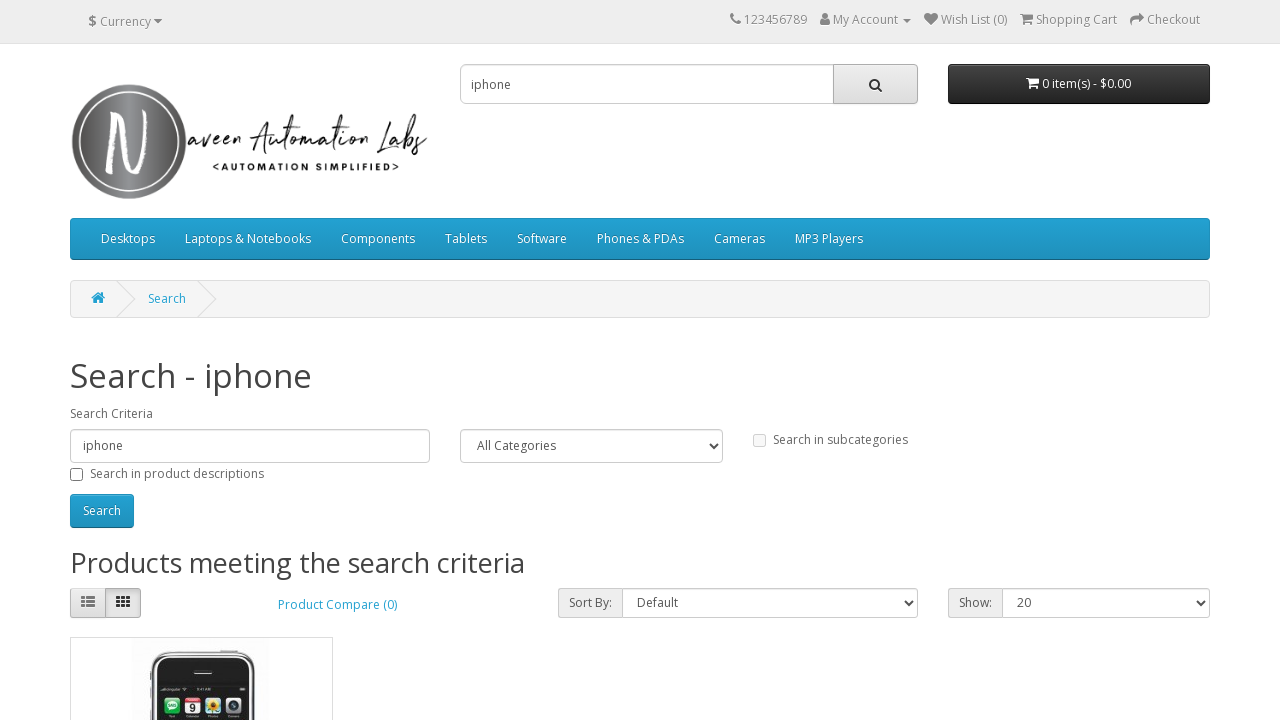

Search results loaded and price elements are visible
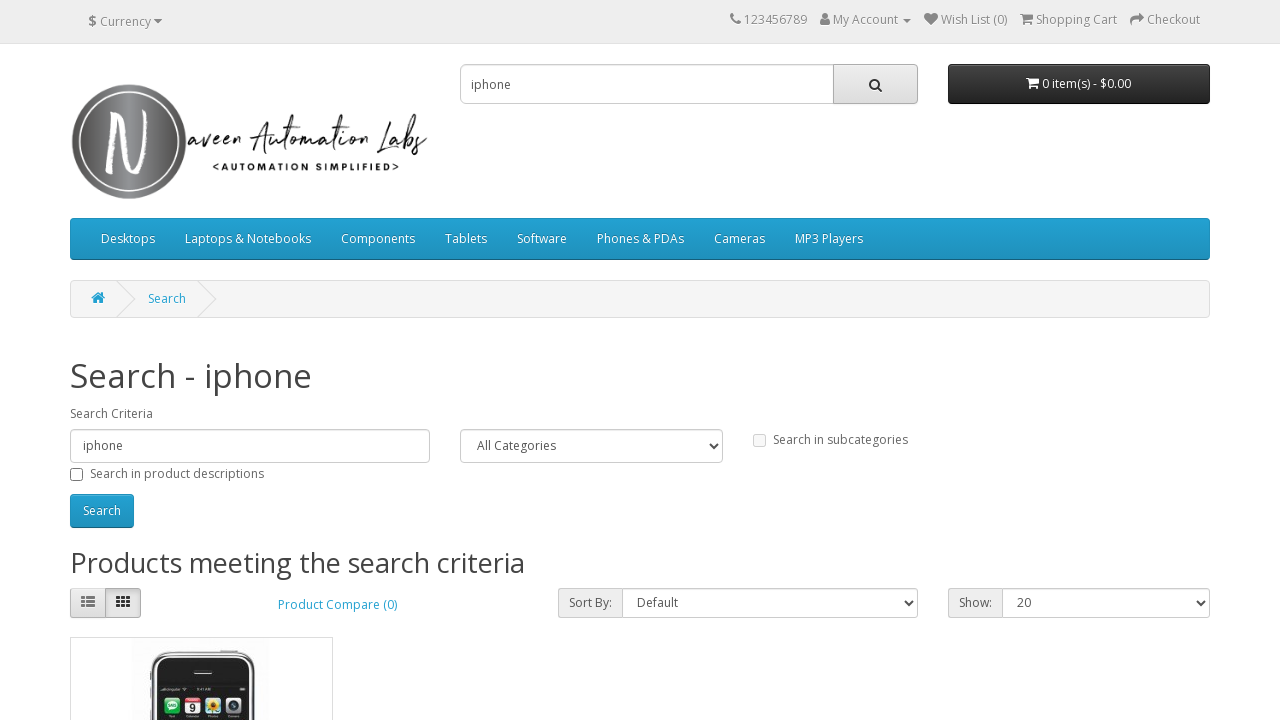

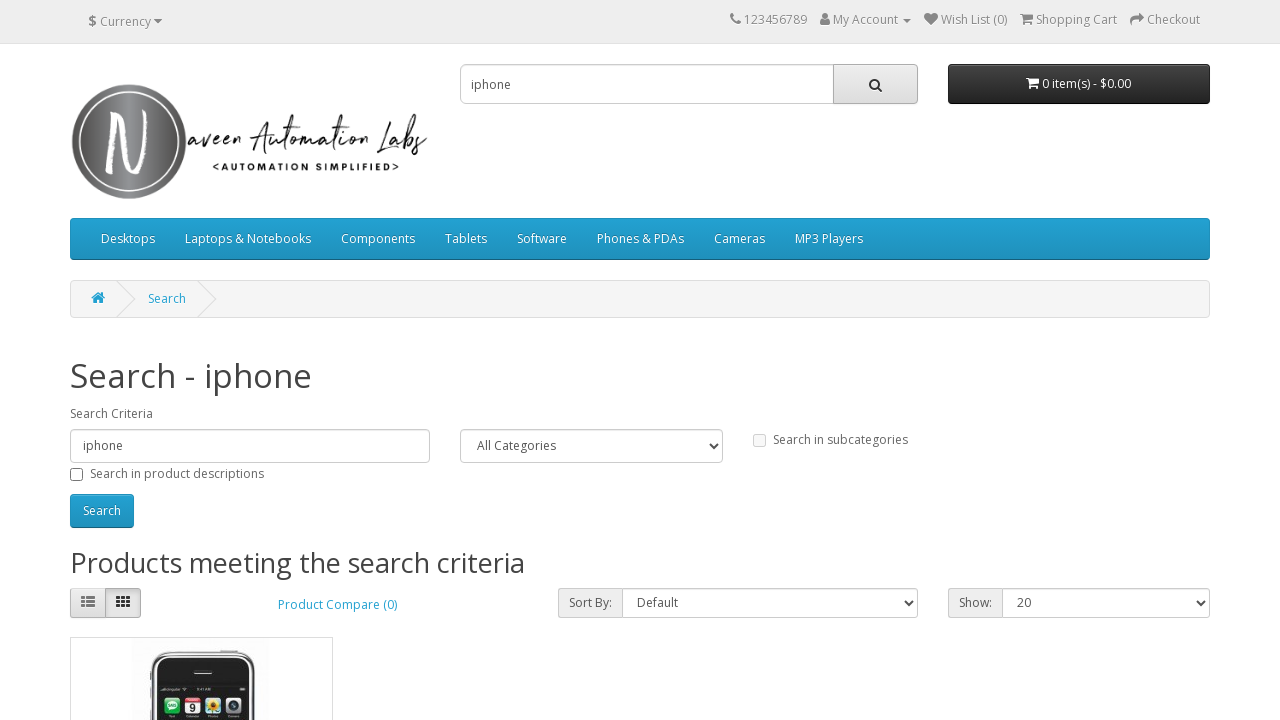